Tests right-click context menu functionality by right-clicking an element and interacting with the menu

Starting URL: http://swisnl.github.io/jQuery-contextMenu/demo.html

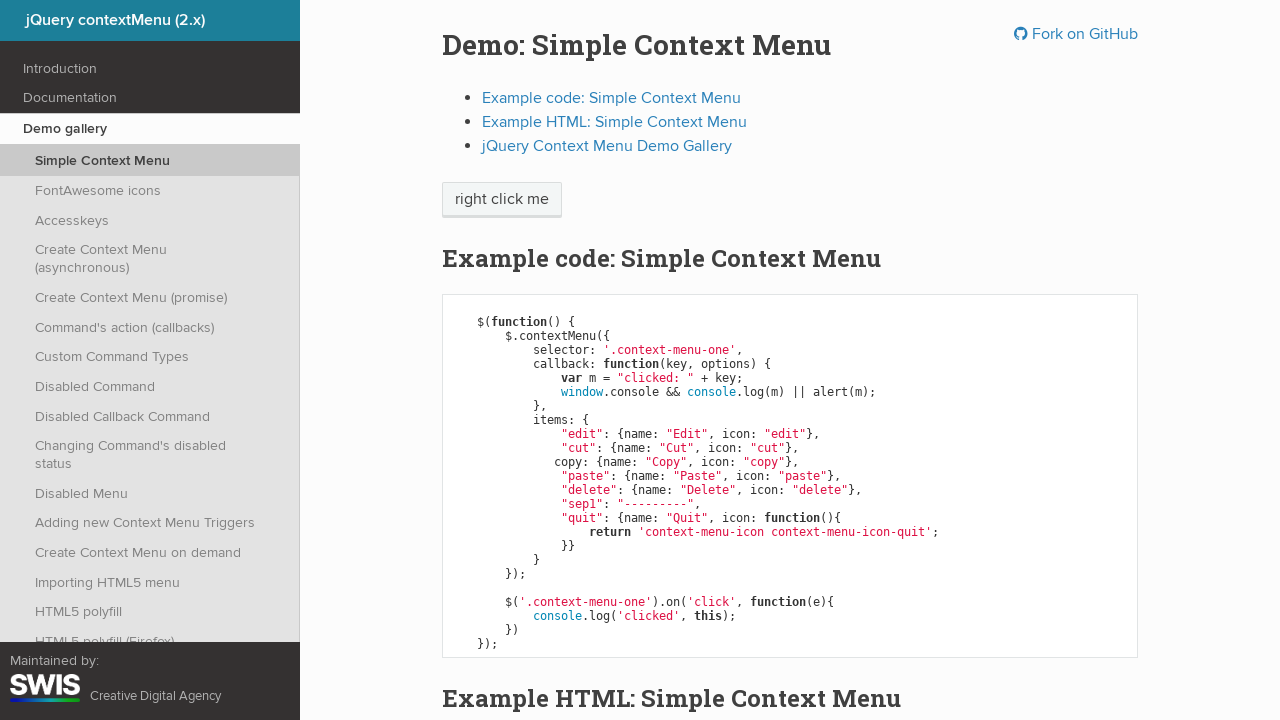

Right-clicked on 'right click me' element to open context menu at (502, 200) on xpath=//span[text()='right click me']
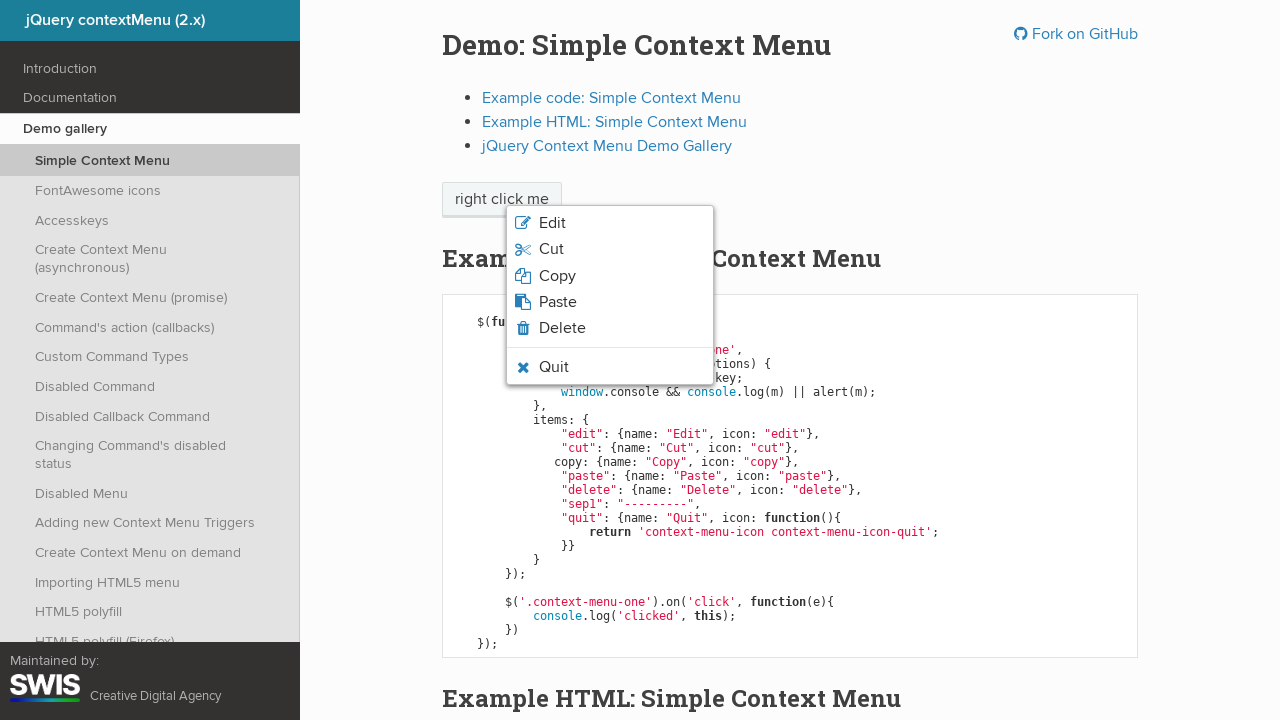

Hovered over quit option in context menu at (610, 367) on xpath=//li[contains(@class,'context-menu-icon-quit')]
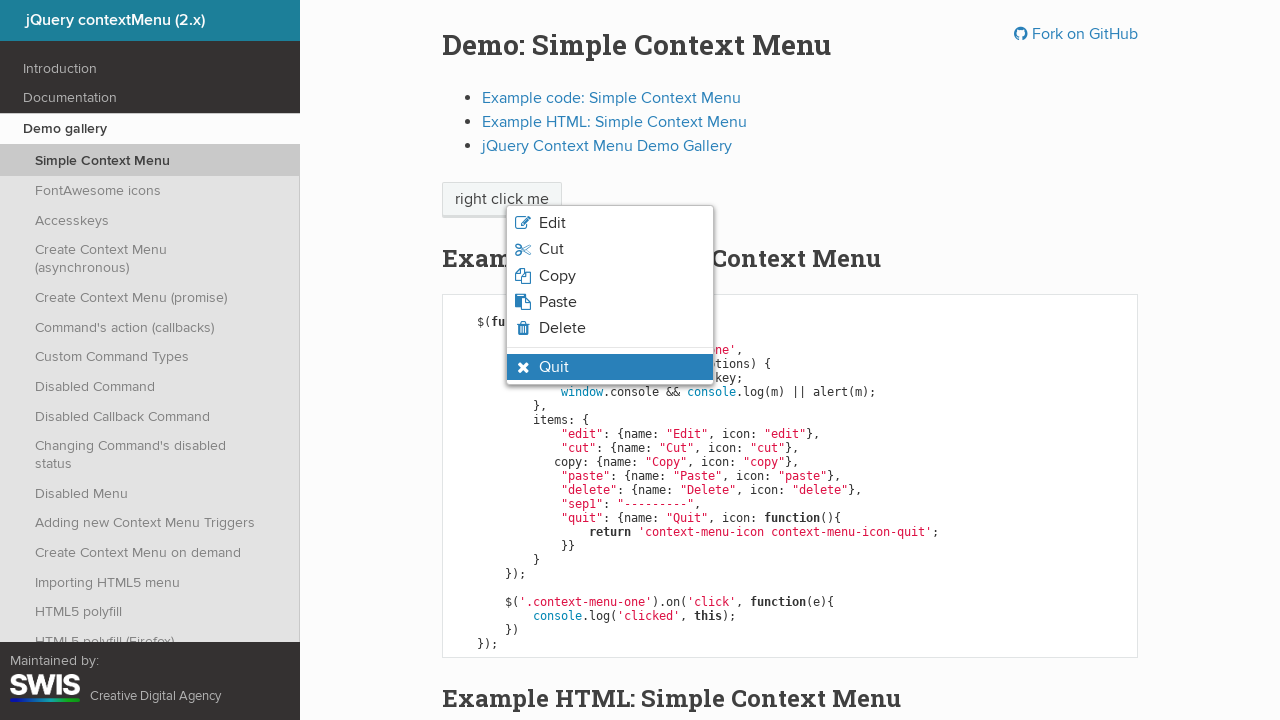

Clicked quit option in context menu at (610, 367) on xpath=//li[contains(@class,'context-menu-icon-quit')]
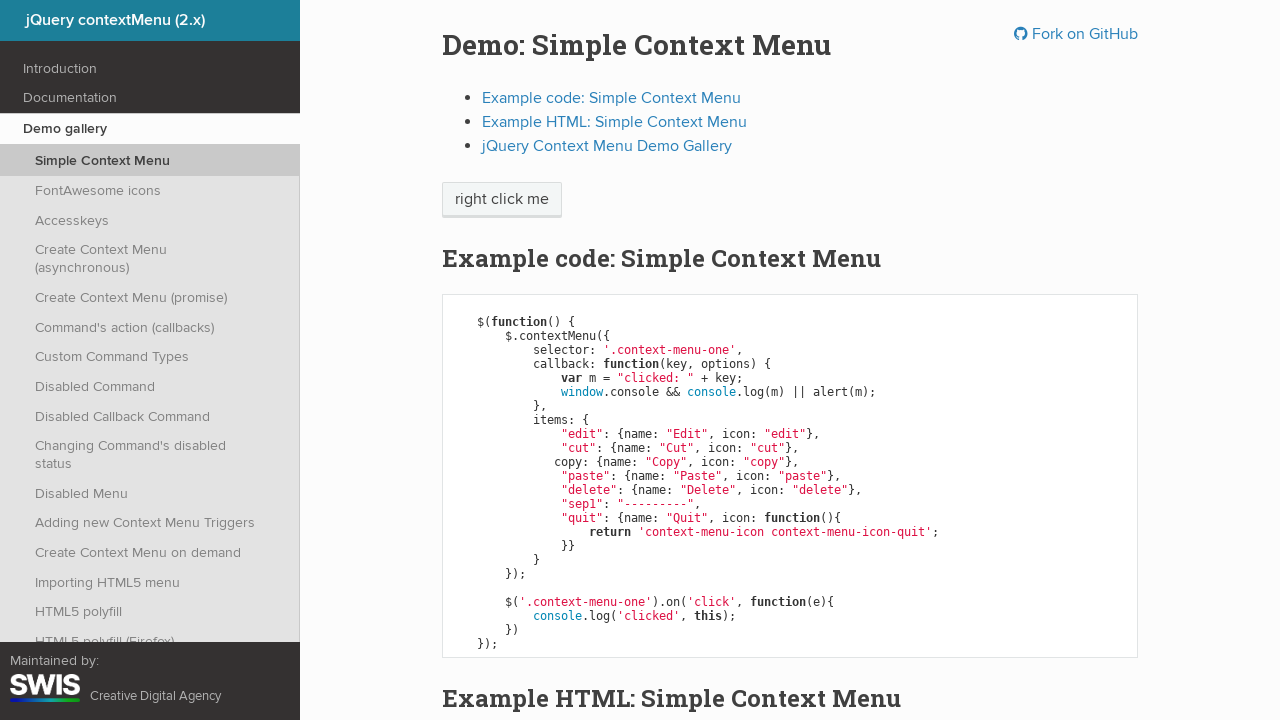

Alert dialog handler registered and accepted
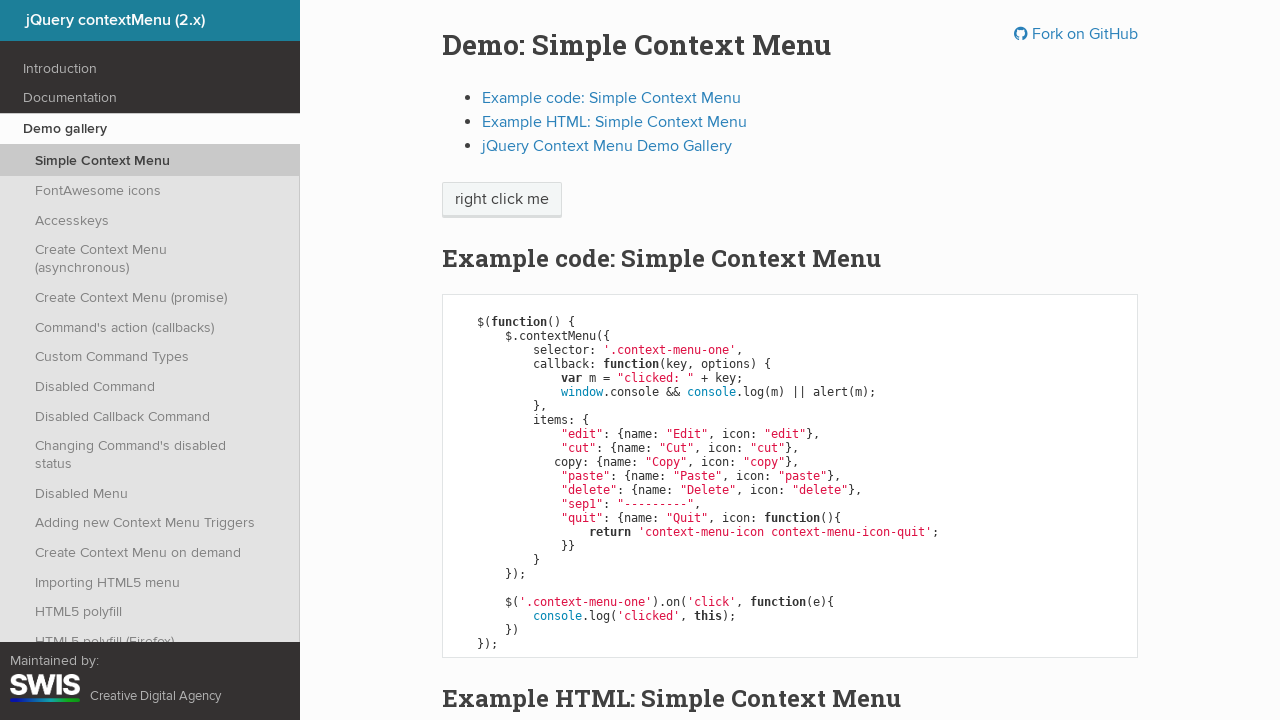

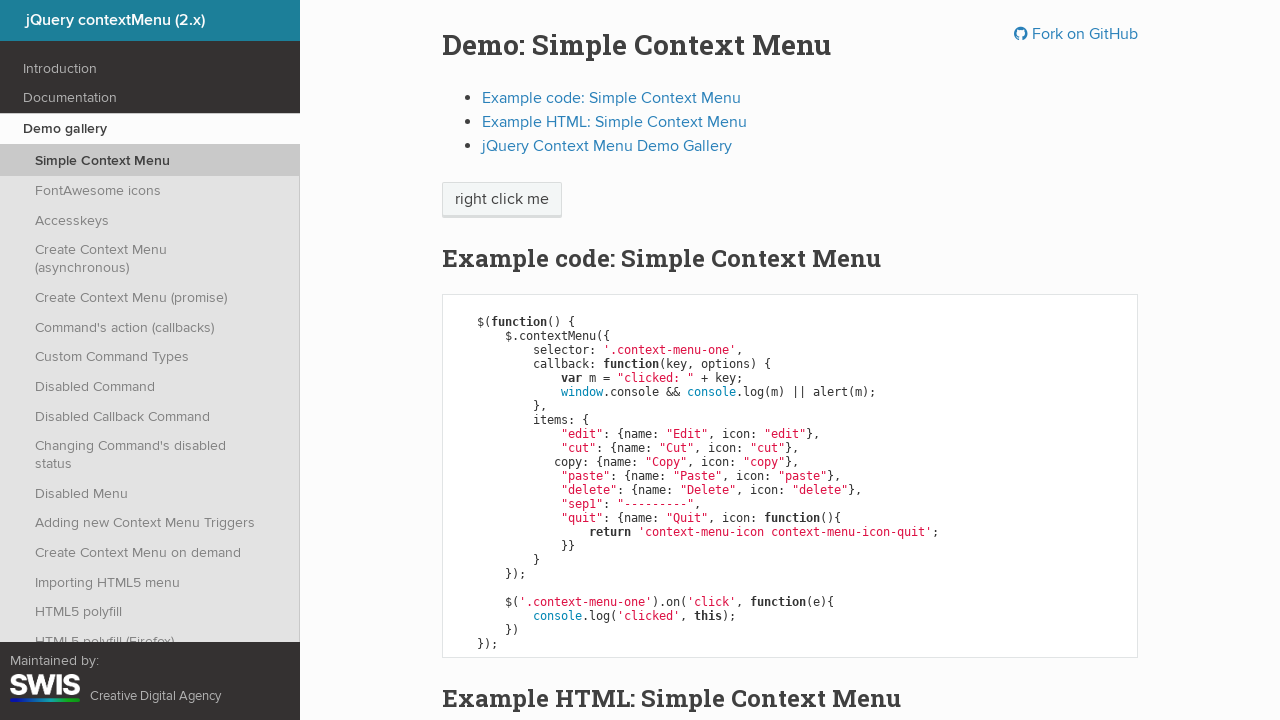